Tests browser back button navigation between filter views

Starting URL: https://demo.playwright.dev/todomvc

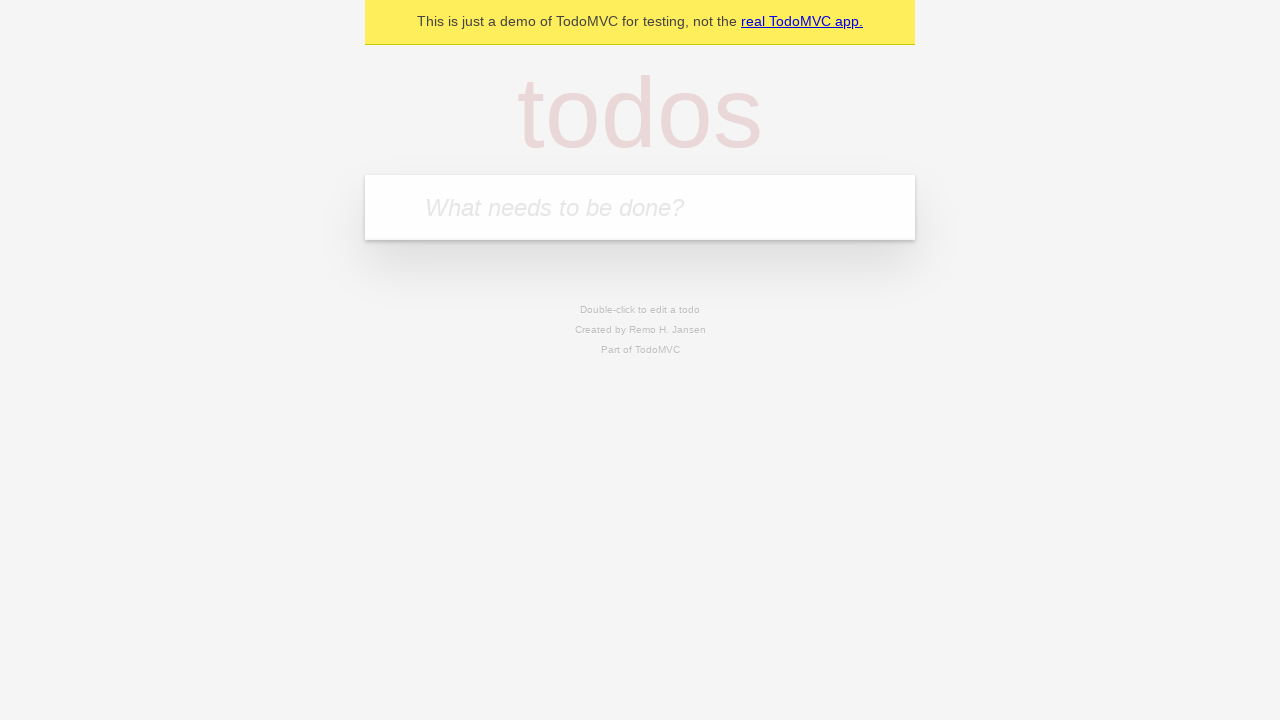

Filled todo input with 'buy some cheese' on internal:attr=[placeholder="What needs to be done?"i]
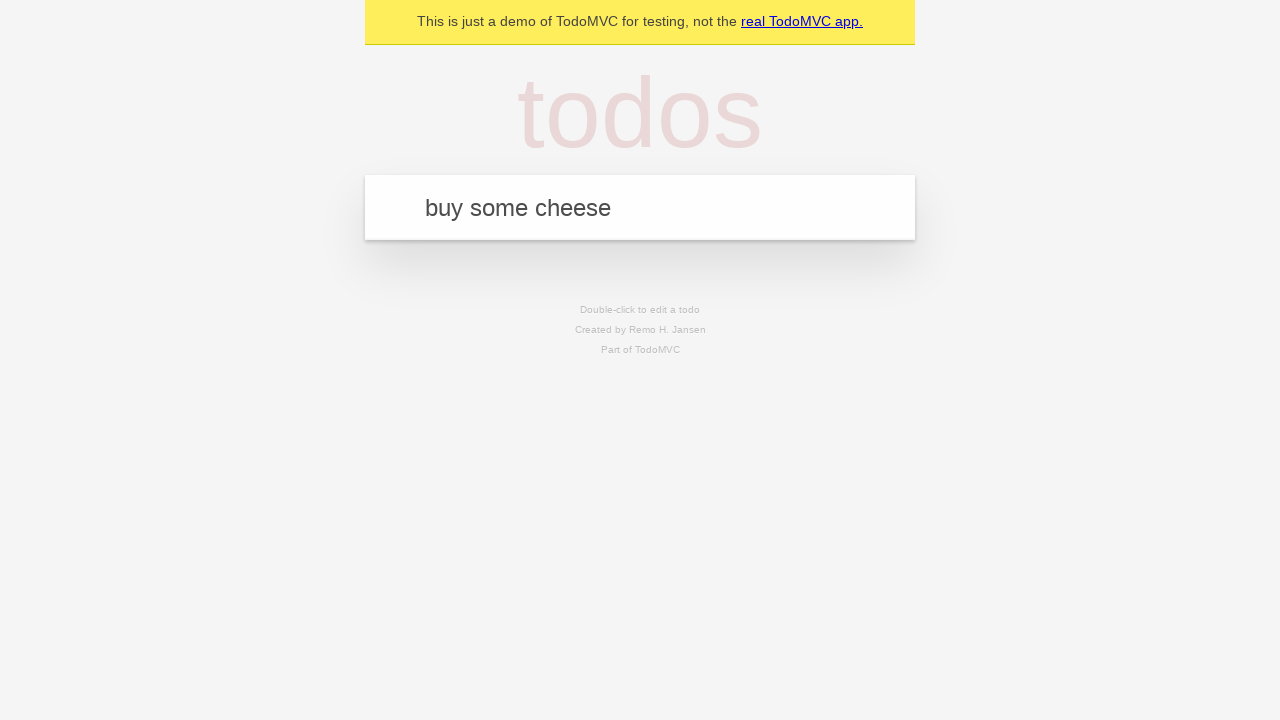

Pressed Enter to add first todo on internal:attr=[placeholder="What needs to be done?"i]
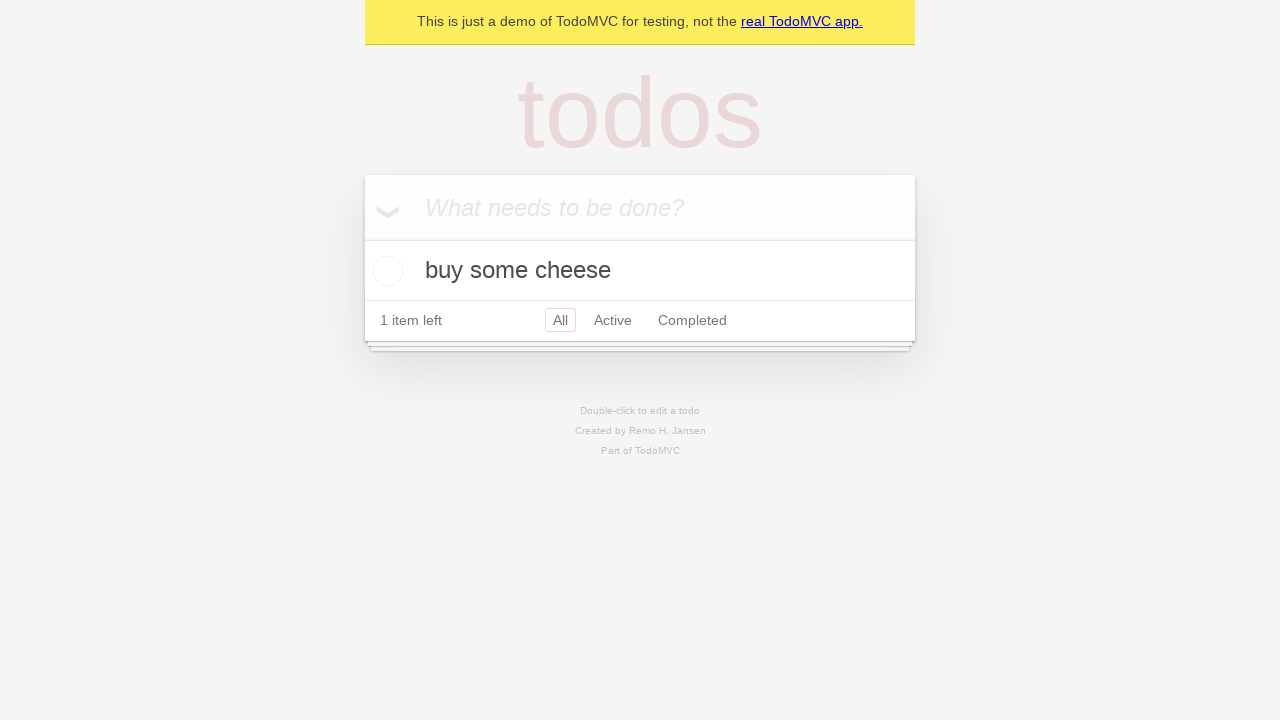

Filled todo input with 'feed the cat' on internal:attr=[placeholder="What needs to be done?"i]
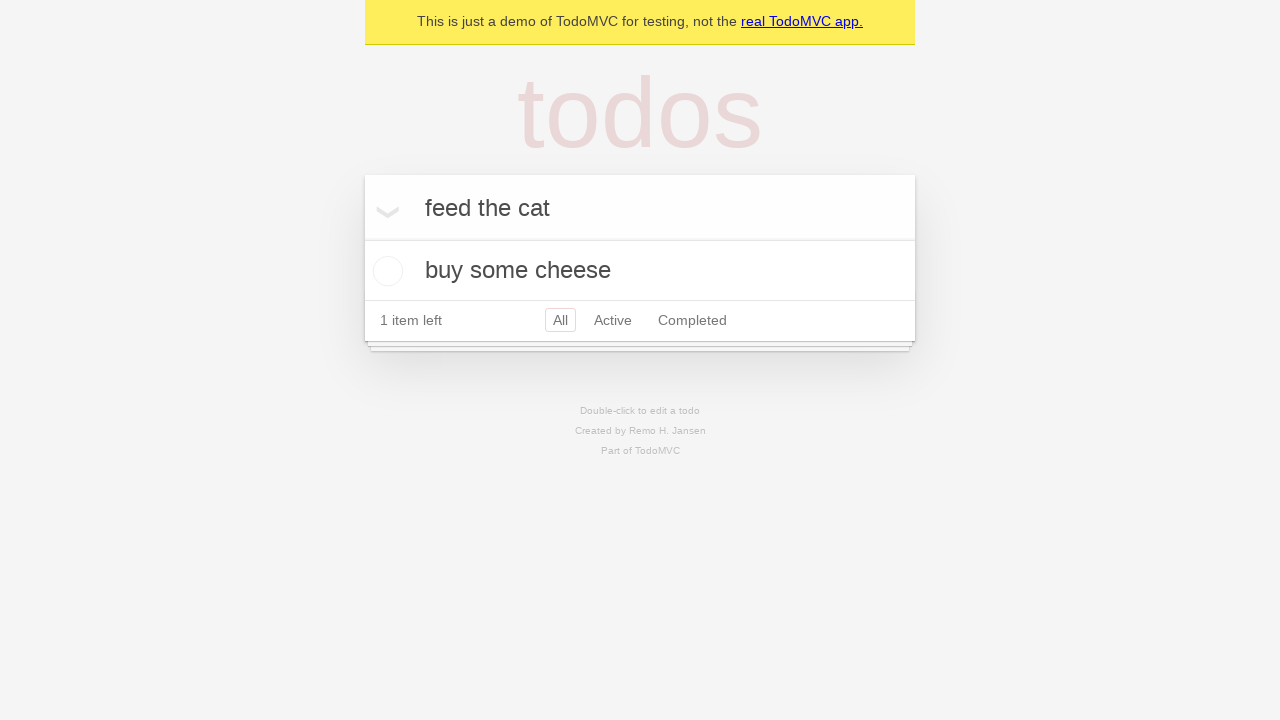

Pressed Enter to add second todo on internal:attr=[placeholder="What needs to be done?"i]
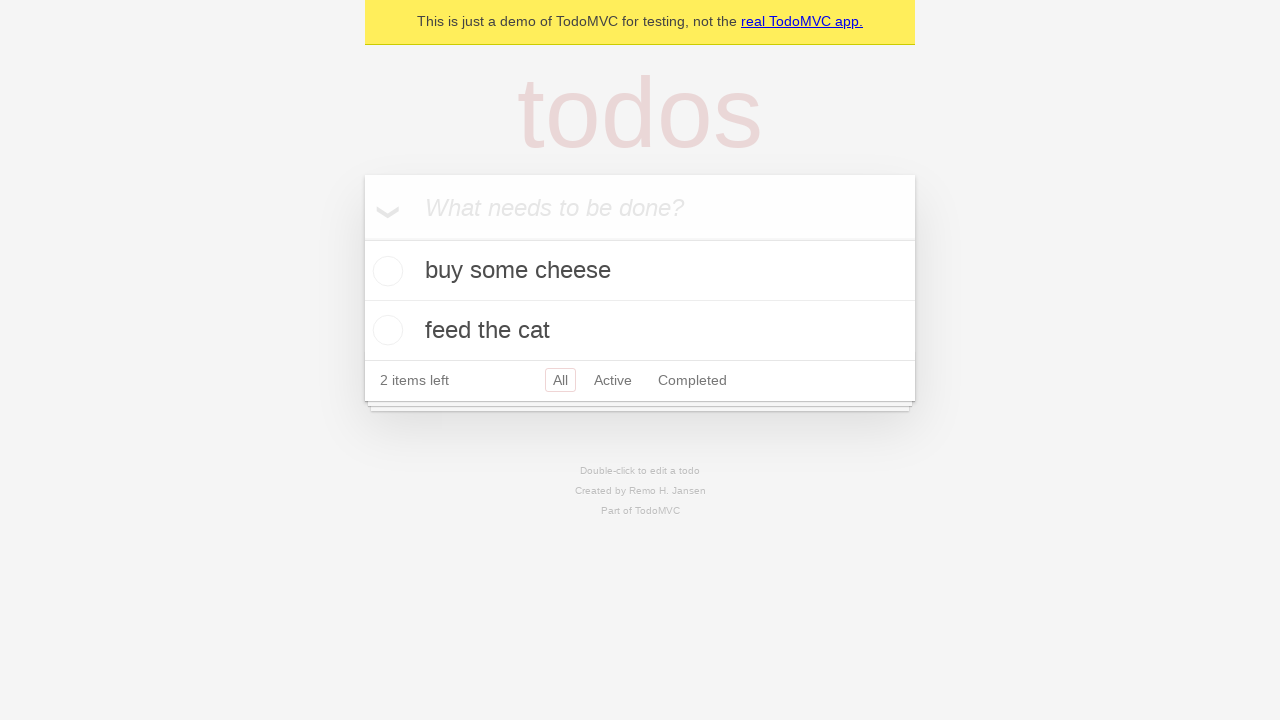

Filled todo input with 'book a doctors appointment' on internal:attr=[placeholder="What needs to be done?"i]
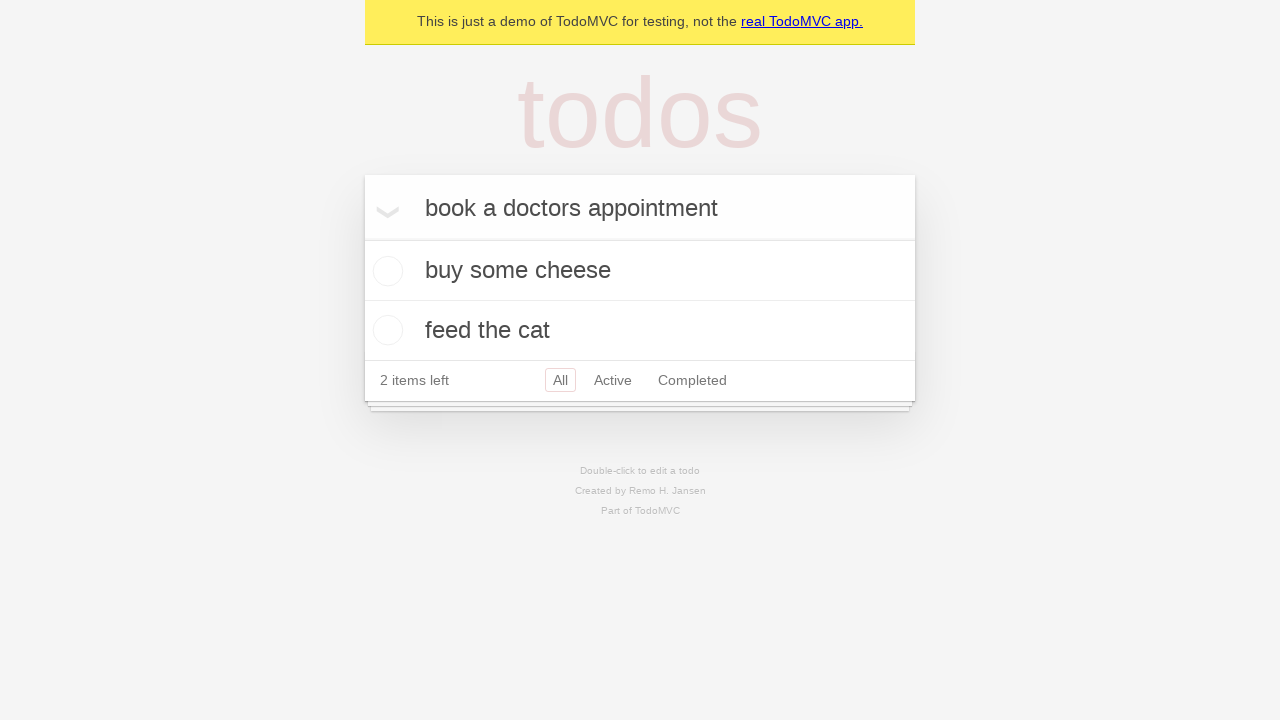

Pressed Enter to add third todo on internal:attr=[placeholder="What needs to be done?"i]
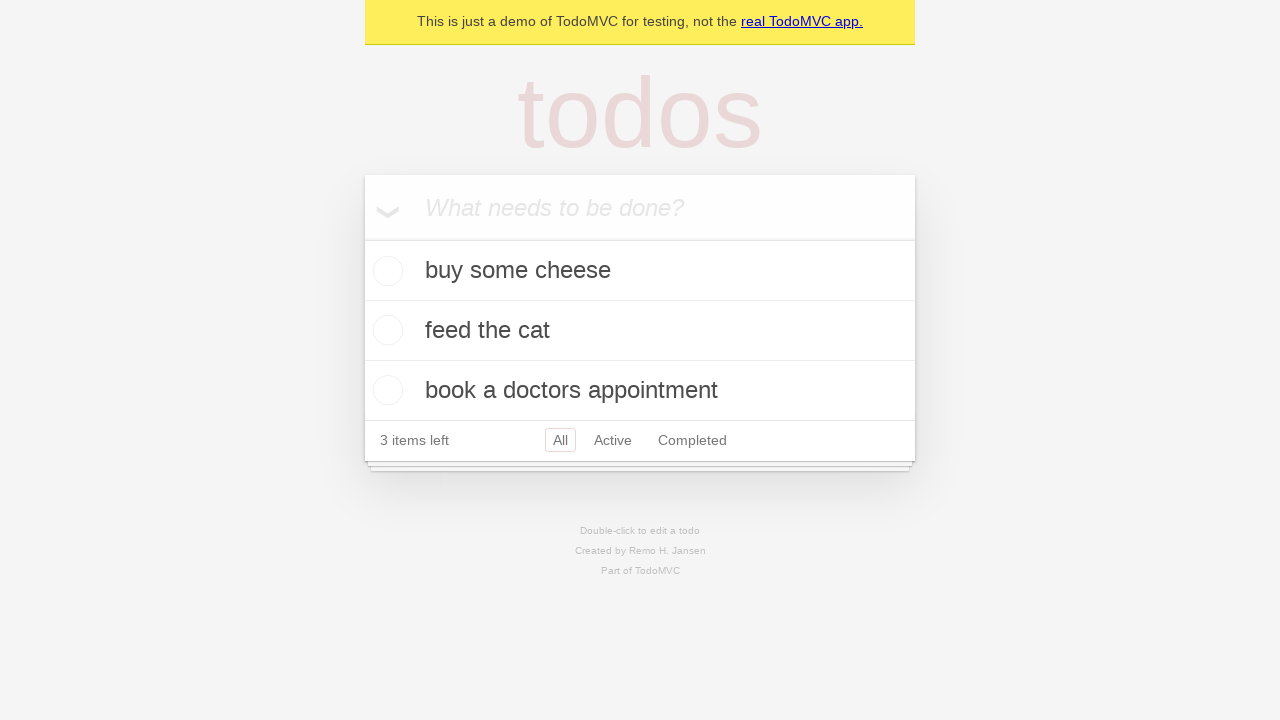

Checked the second todo item at (385, 330) on internal:testid=[data-testid="todo-item"s] >> nth=1 >> internal:role=checkbox
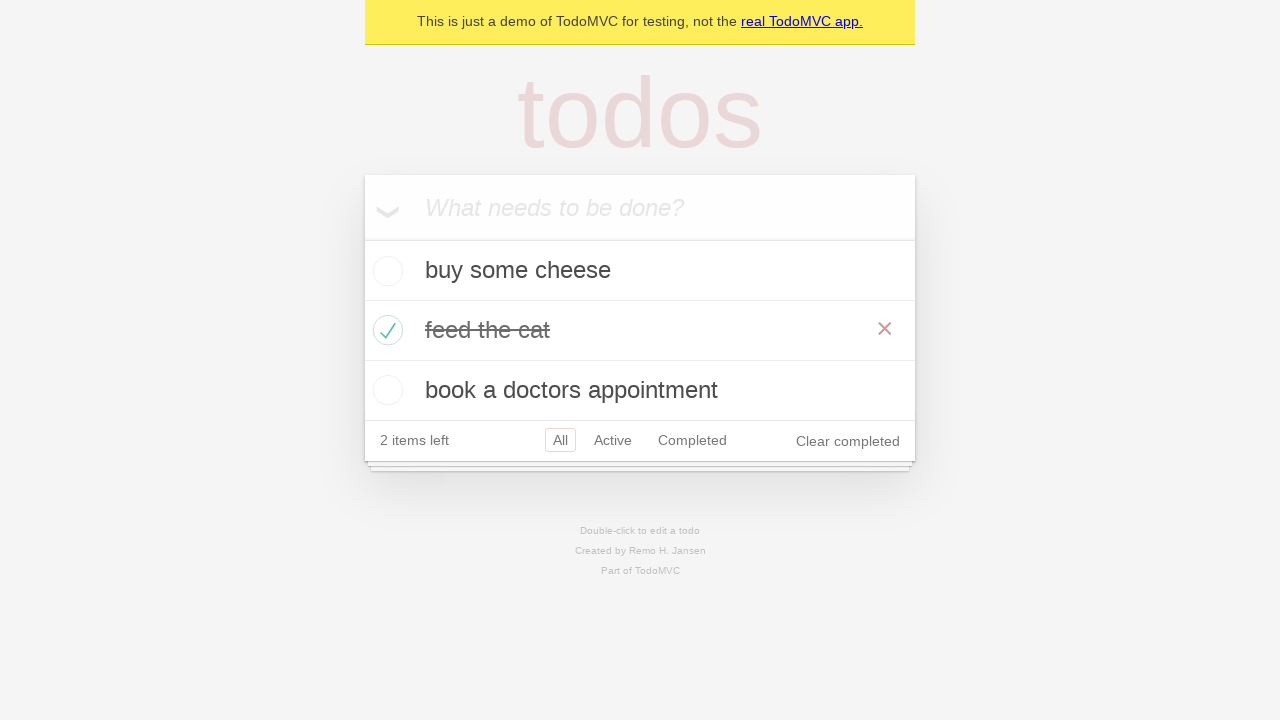

Clicked 'All' filter link at (560, 440) on internal:role=link[name="All"i]
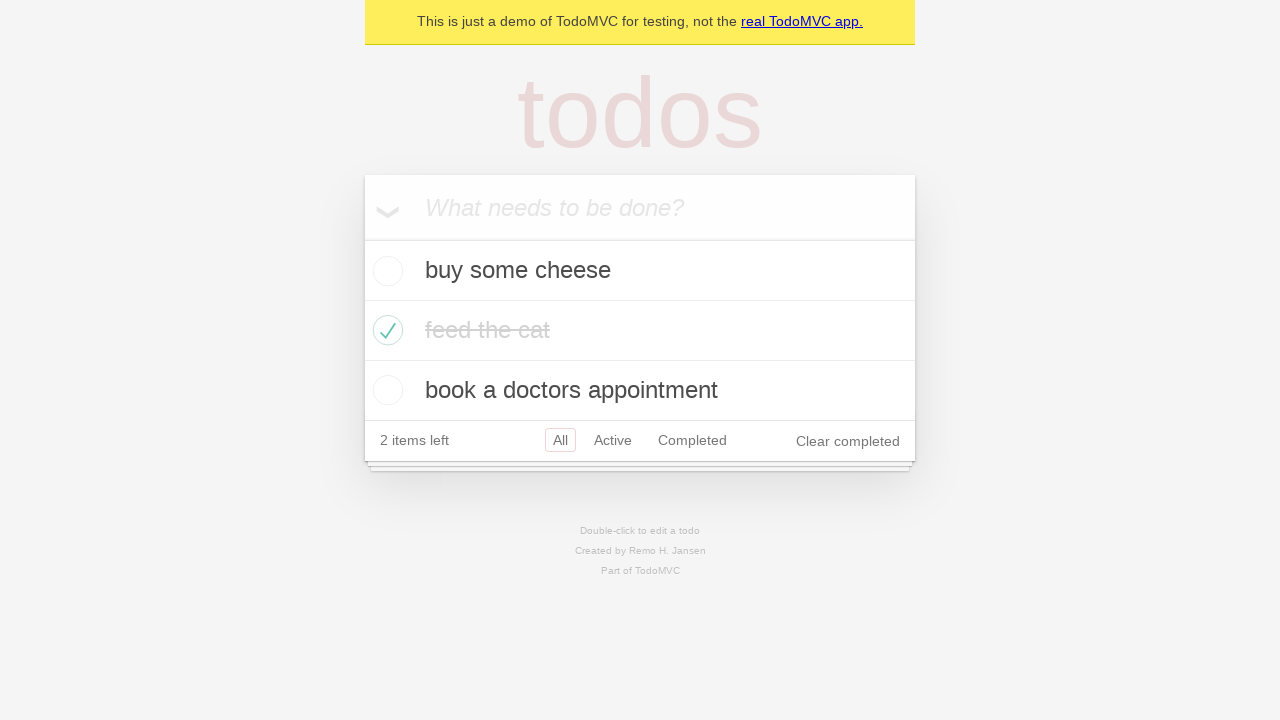

Clicked 'Active' filter link at (613, 440) on internal:role=link[name="Active"i]
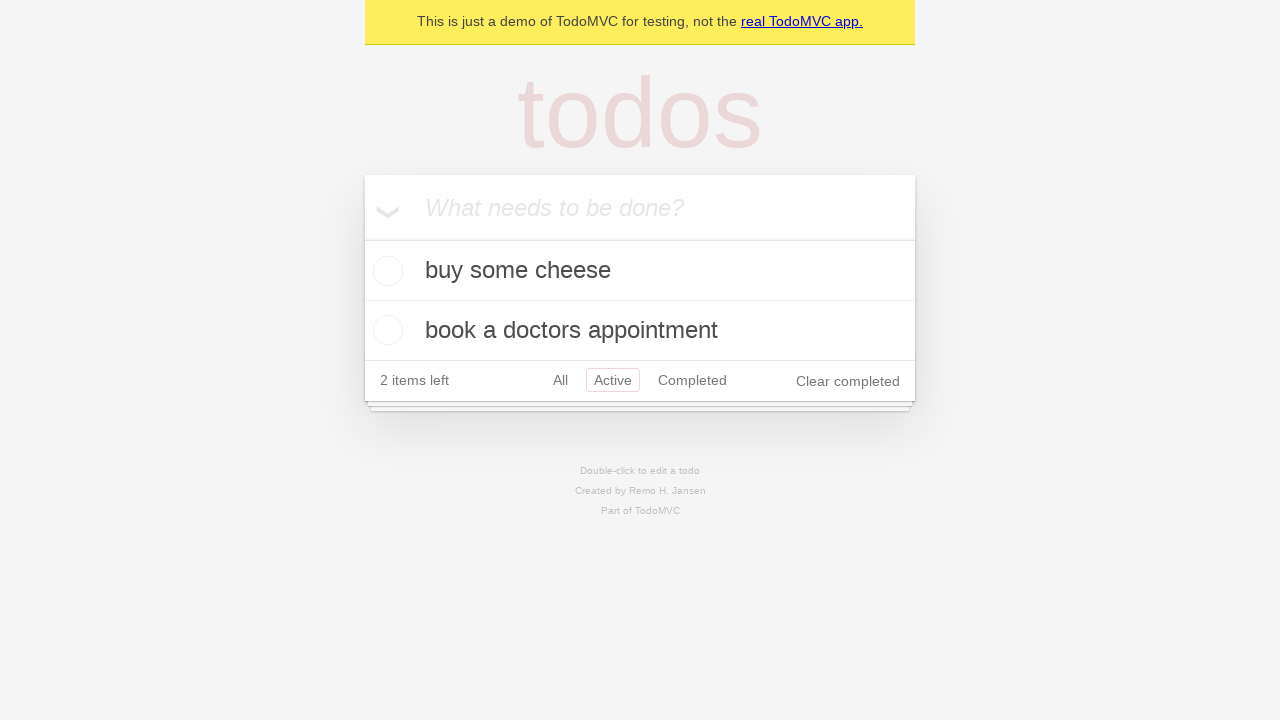

Clicked 'Completed' filter link at (692, 380) on internal:role=link[name="Completed"i]
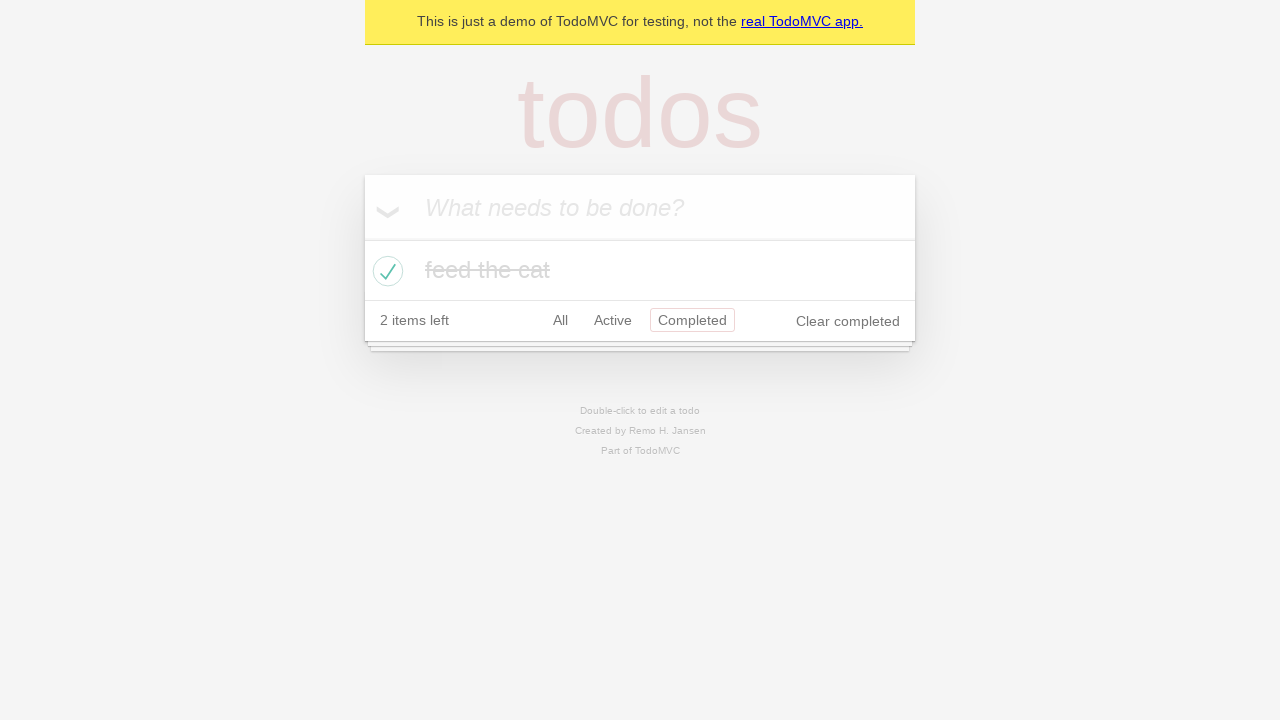

Navigated back from Completed filter view
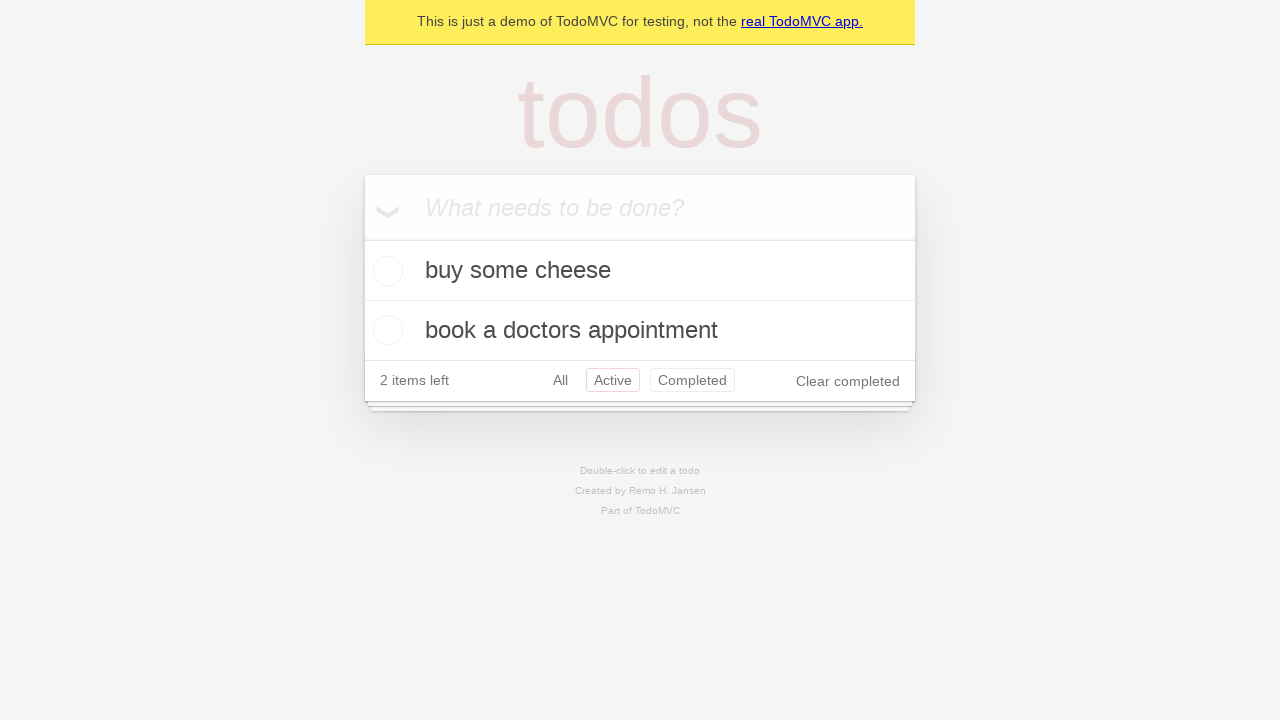

Navigated back to All filter view using browser back button
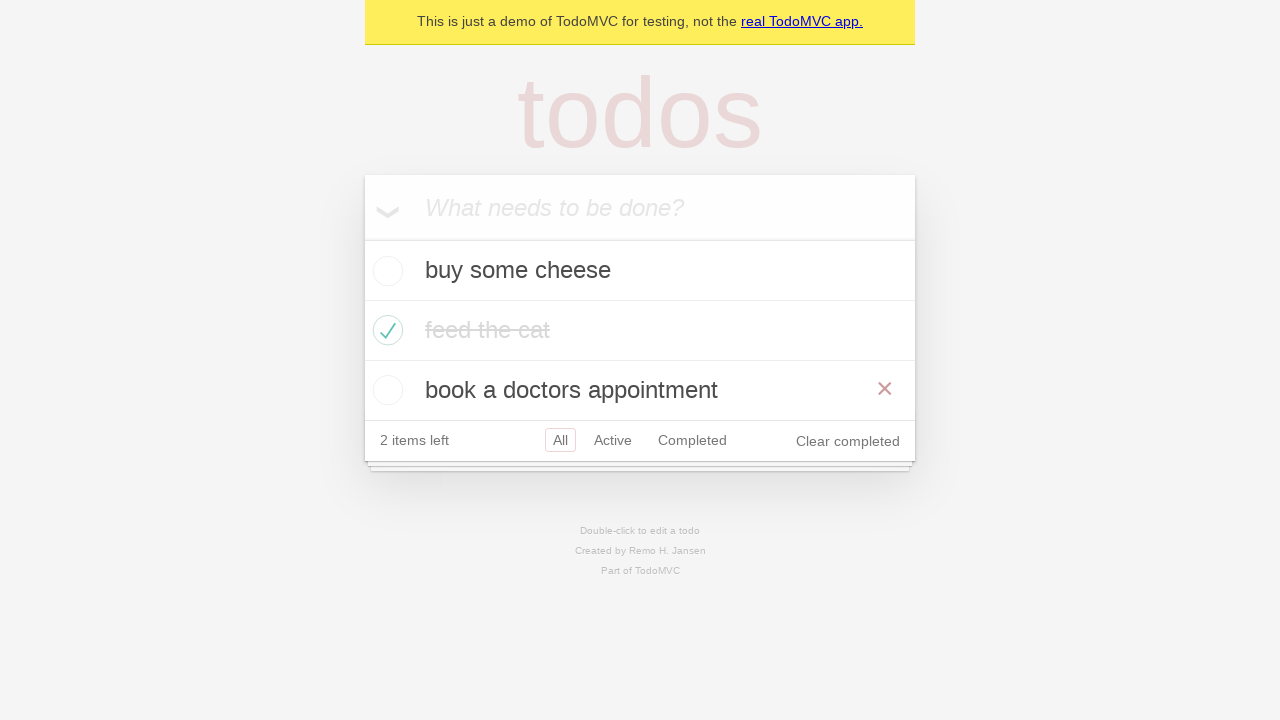

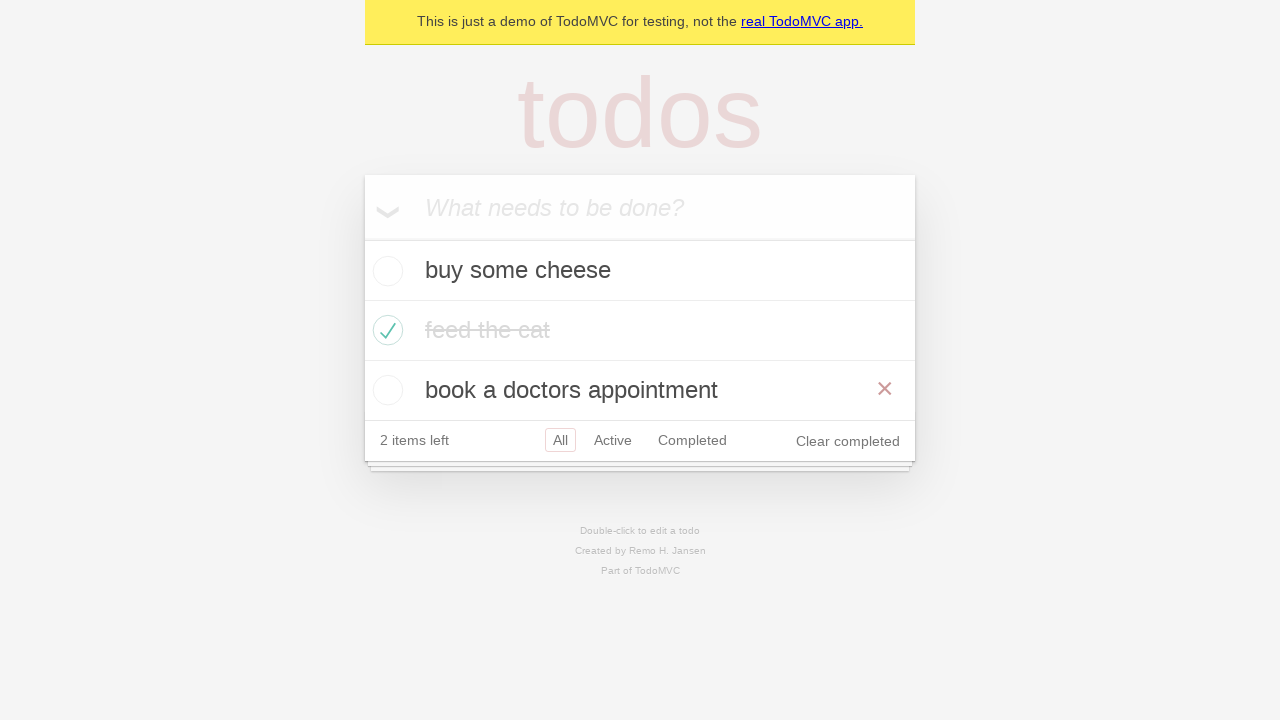